Navigates to the Mensa IQ test website, selects the 18-50 age group option, and clicks the start test button to begin the assessment.

Starting URL: https://test.mensa.no/

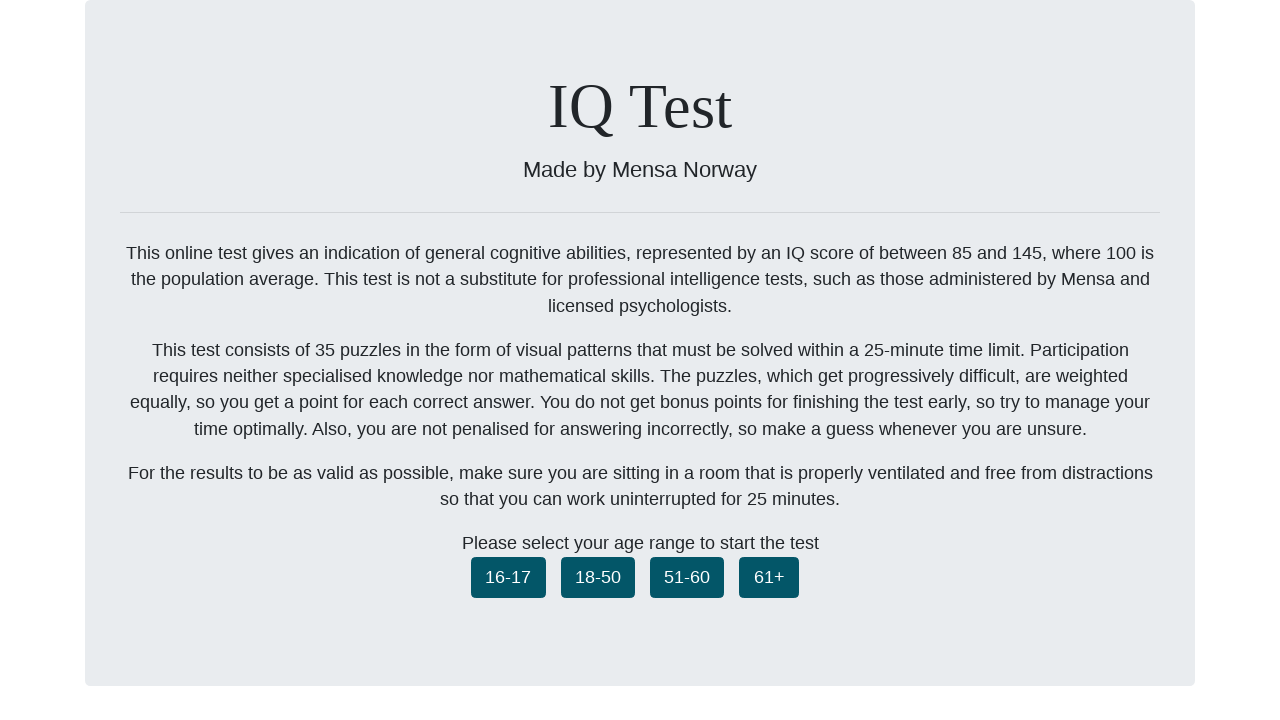

Age selection buttons loaded on Mensa IQ test page
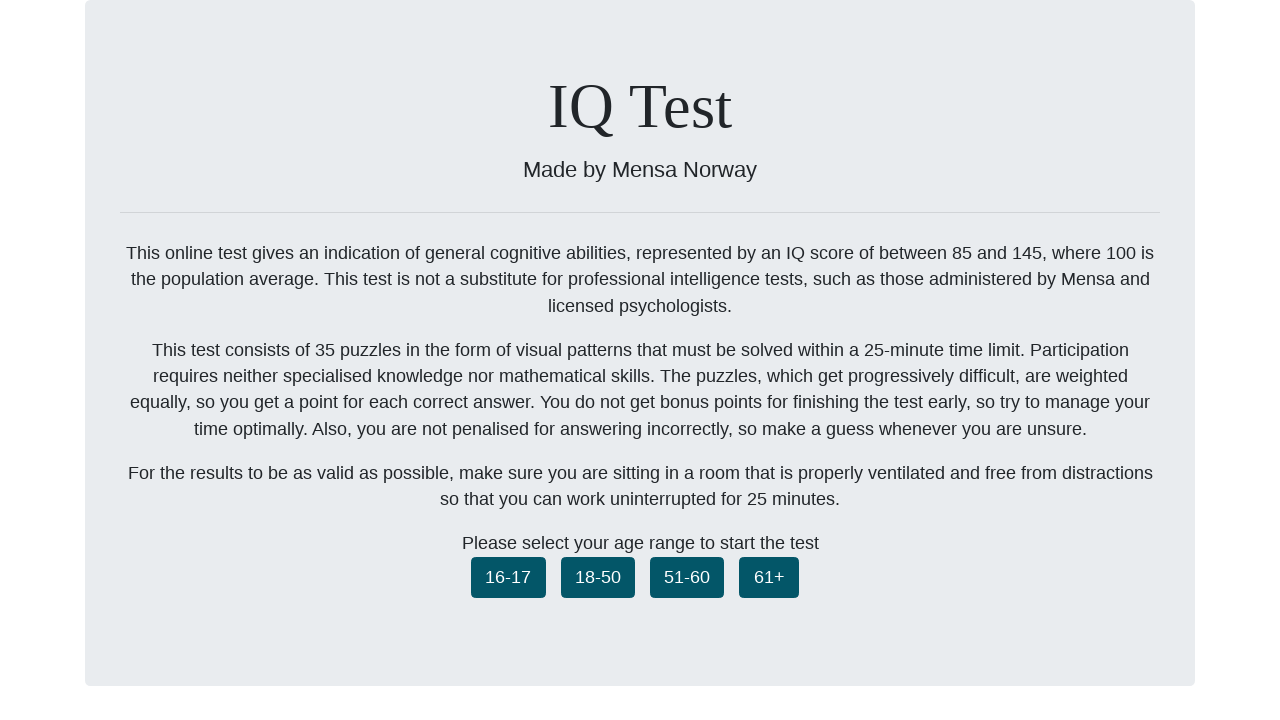

Selected 18-50 age group option at (598, 577) on xpath=/html/body/div[2]/main/cach/div[1]/div/div/div[2]/div/button[2]
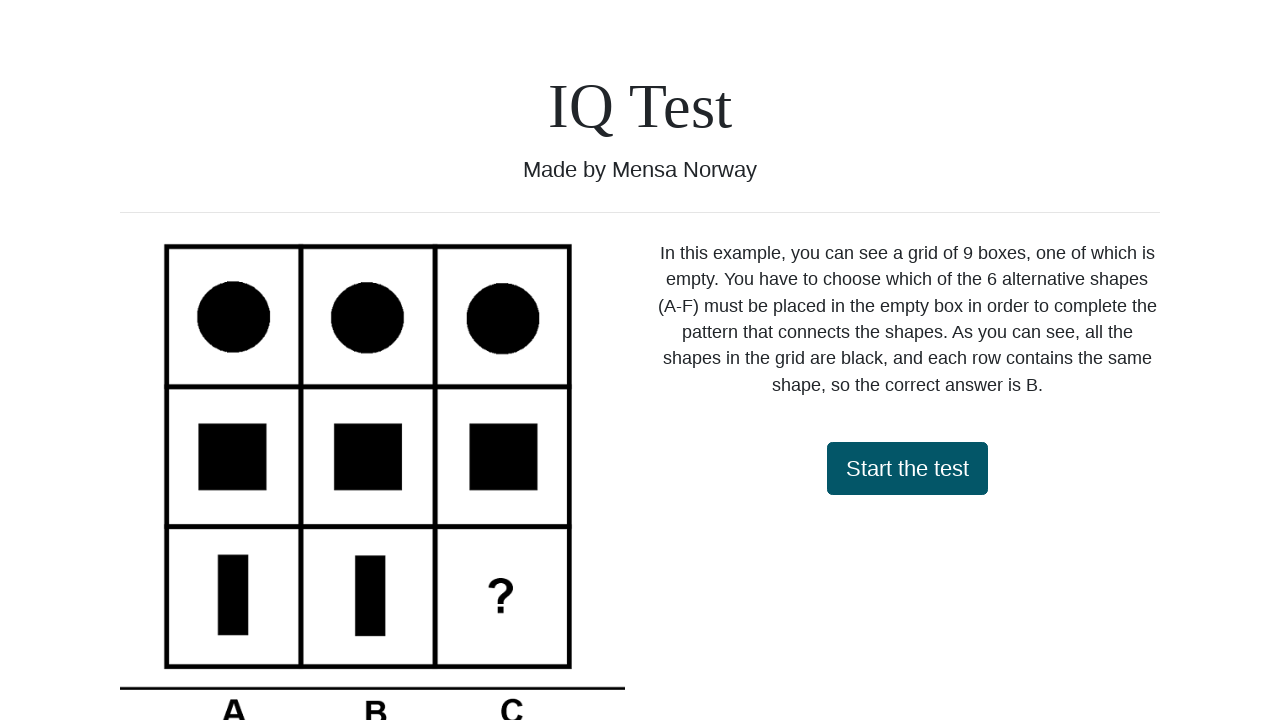

Start test button loaded after age selection
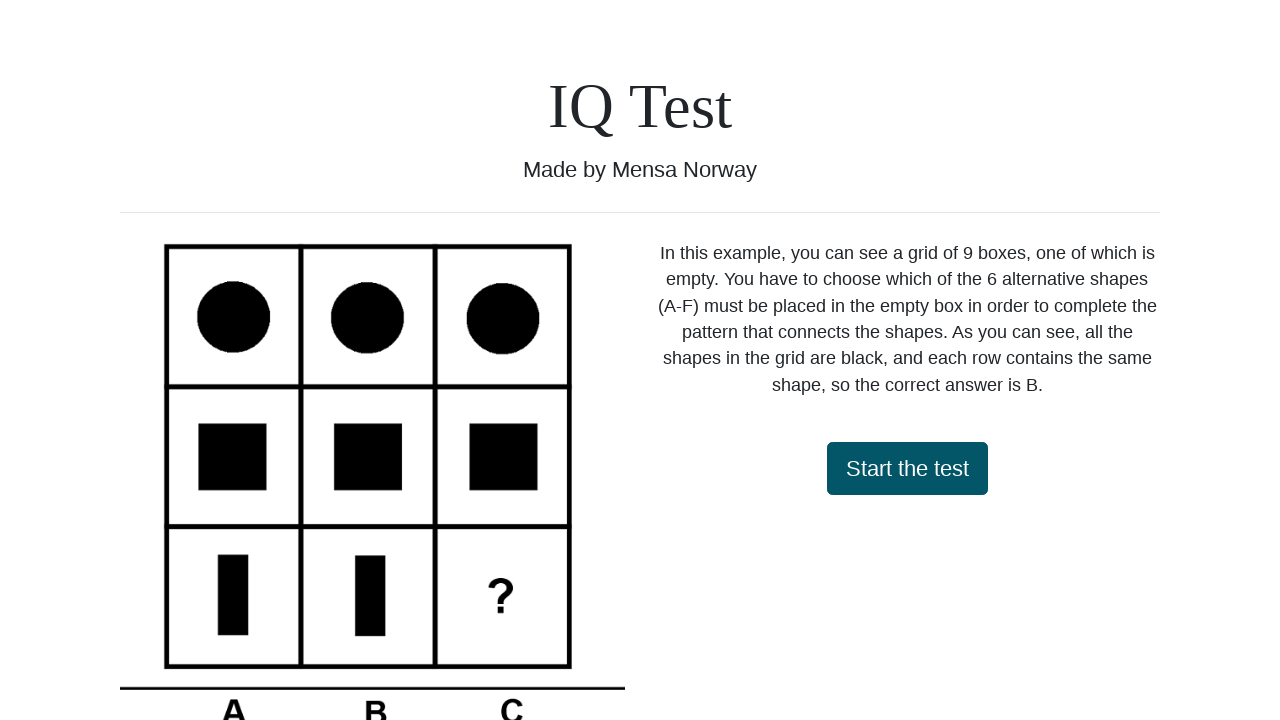

Clicked start test button to begin the Mensa IQ assessment at (907, 468) on xpath=/html/body/div[2]/main/cach/div[2]/div/div/div/div[2]/button
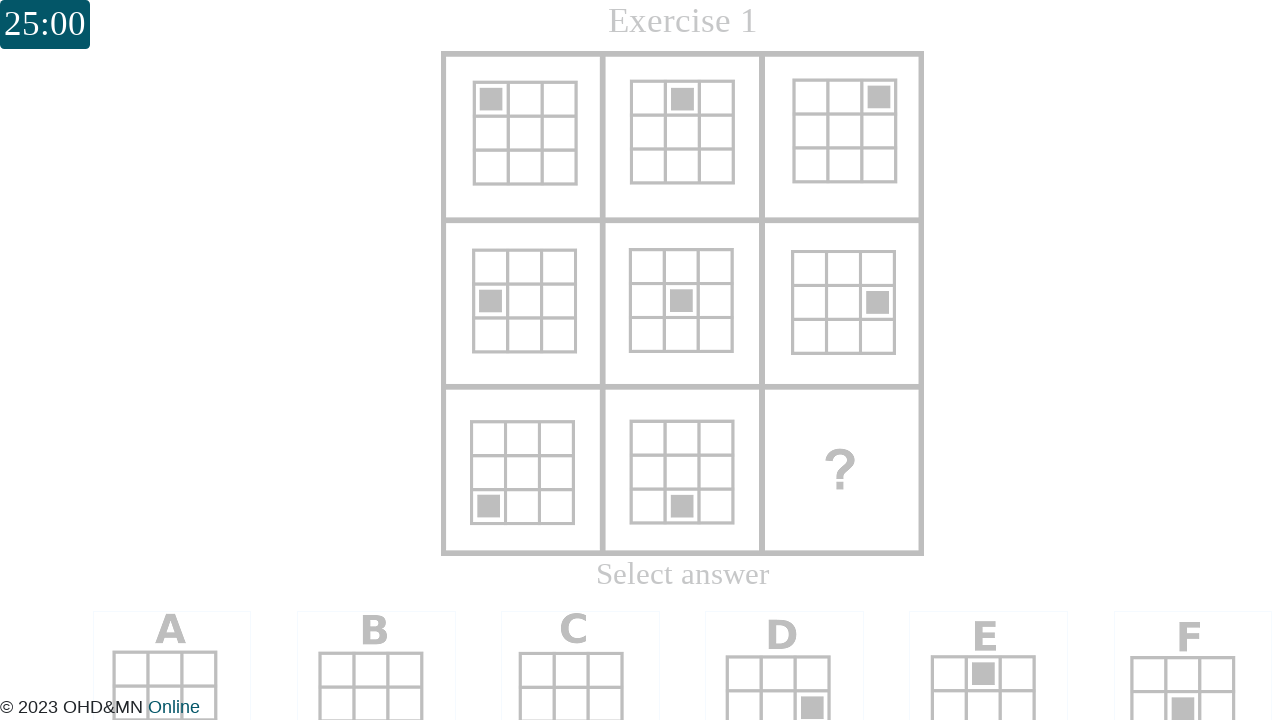

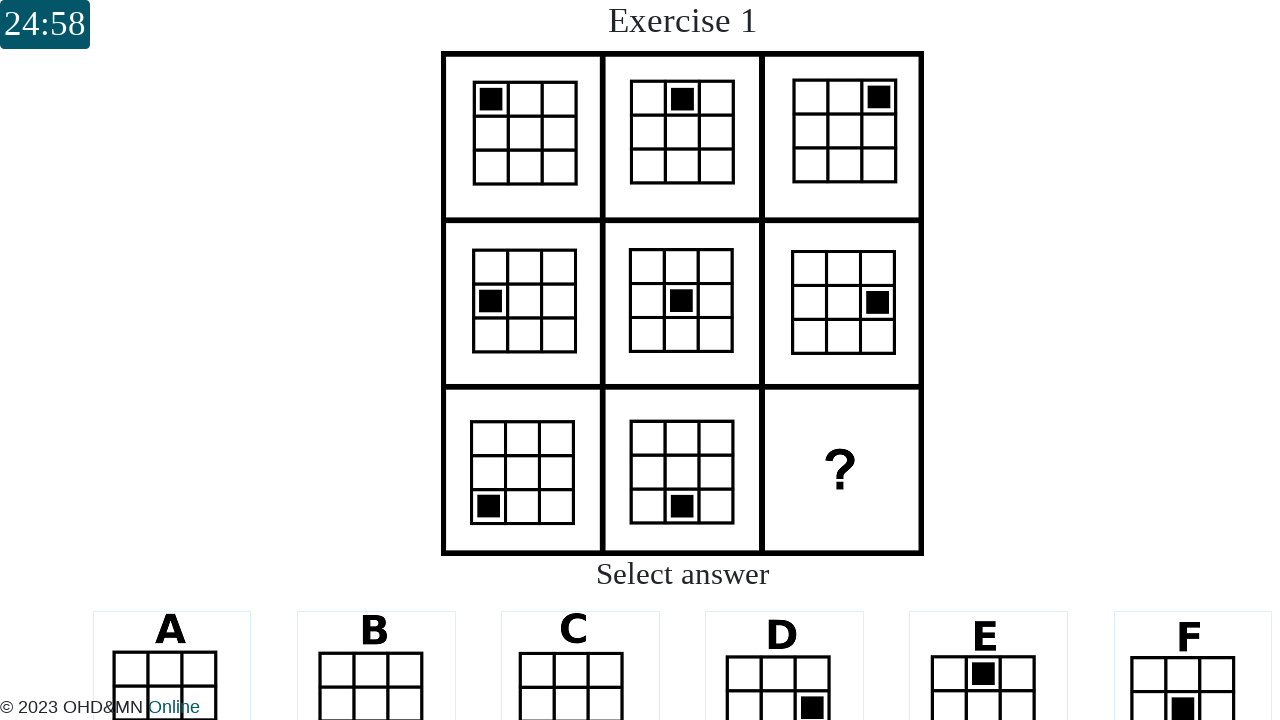